Tests the checkout process by navigating to the cart, opening the place order modal, filling in customer and payment details, and completing the purchase

Starting URL: https://www.demoblaze.com

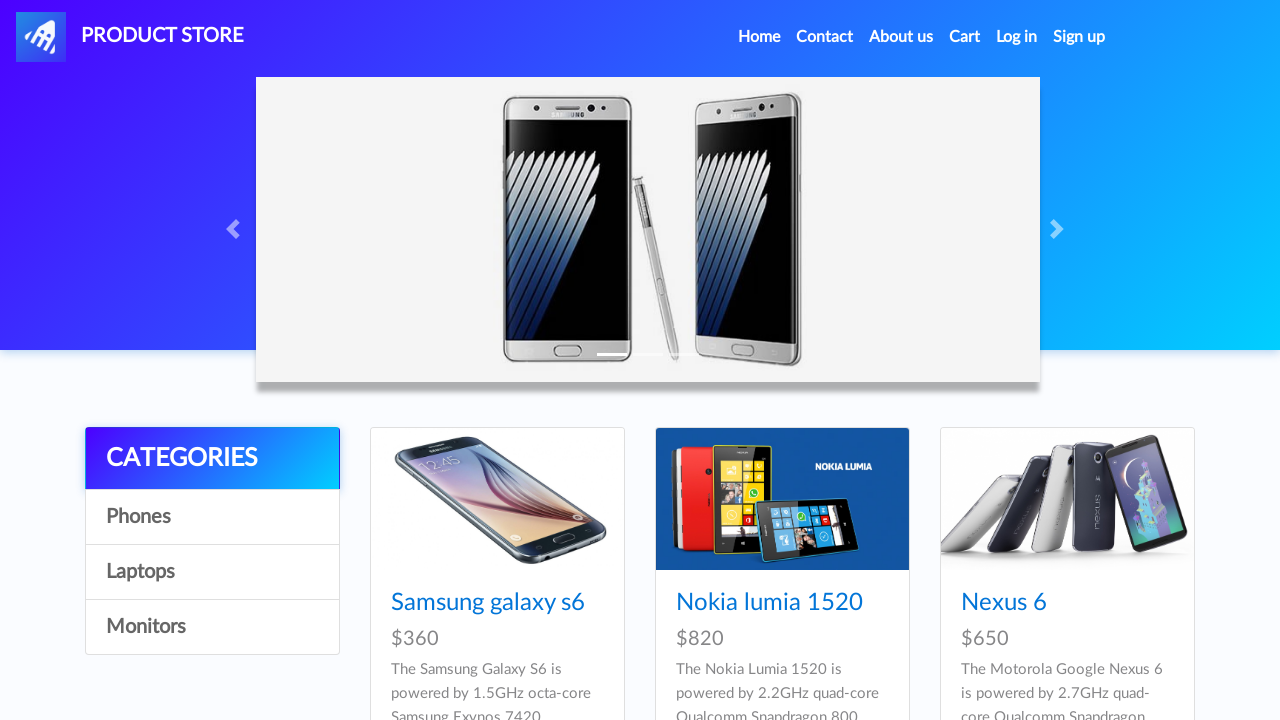

Clicked on Cart link in navbar at (965, 37) on #cartur
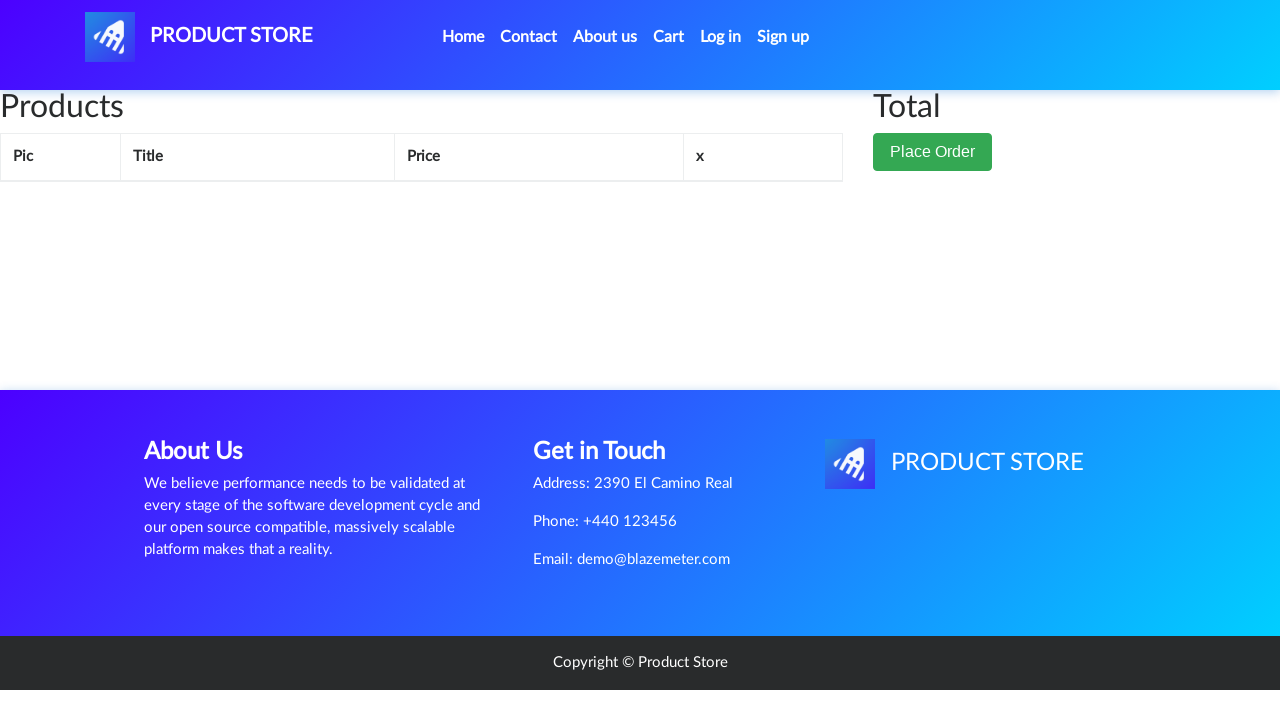

Cart page wrapper loaded
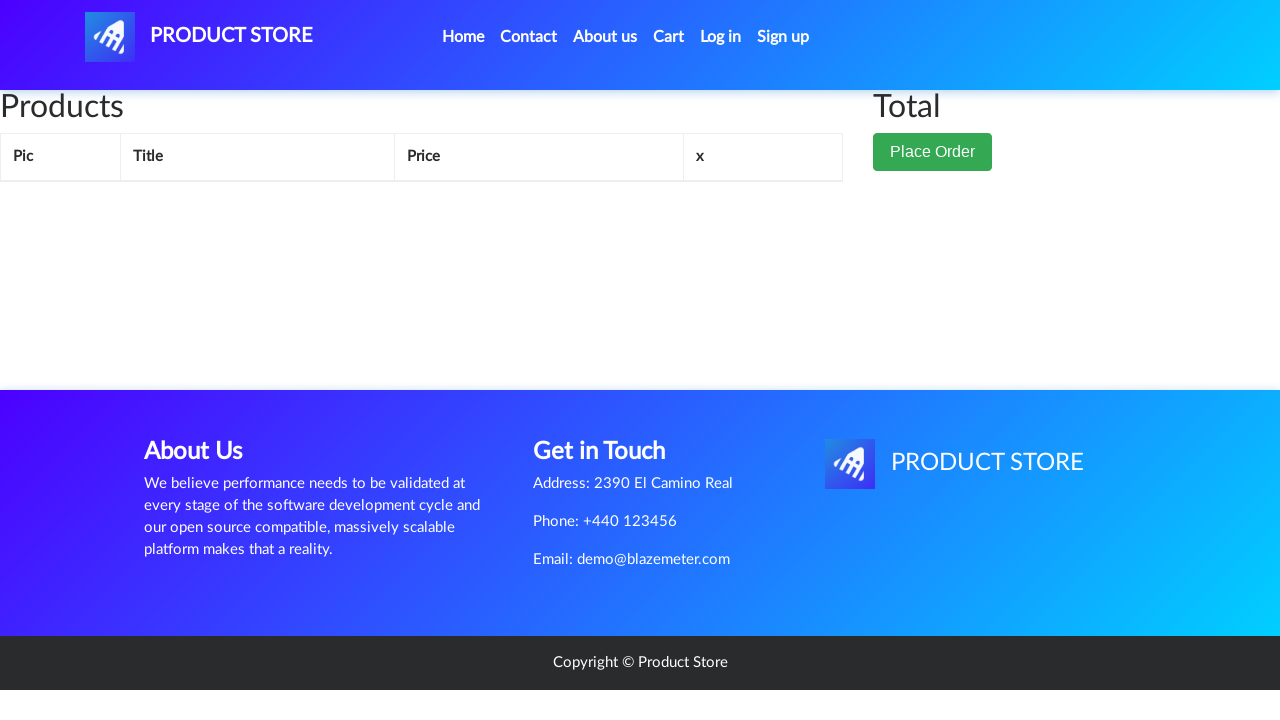

Waited 2 seconds for cart page to fully load
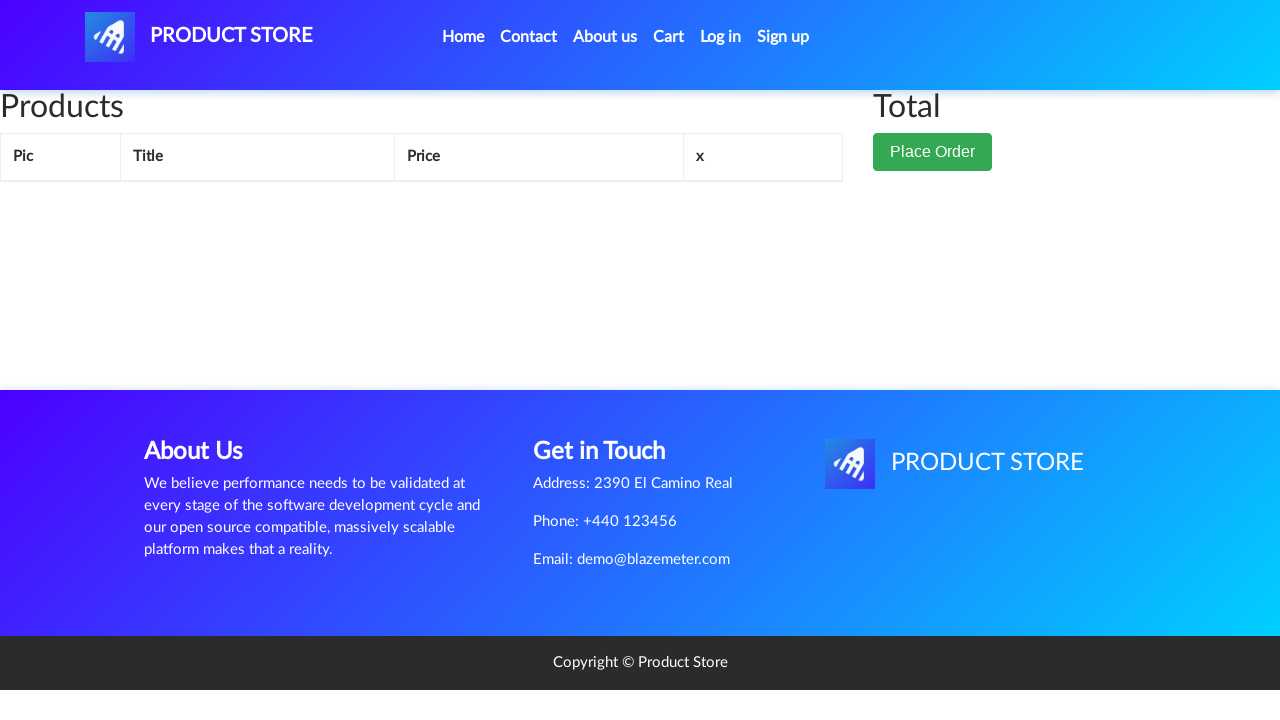

Clicked Place Order button at (933, 152) on button[data-target='#orderModal']
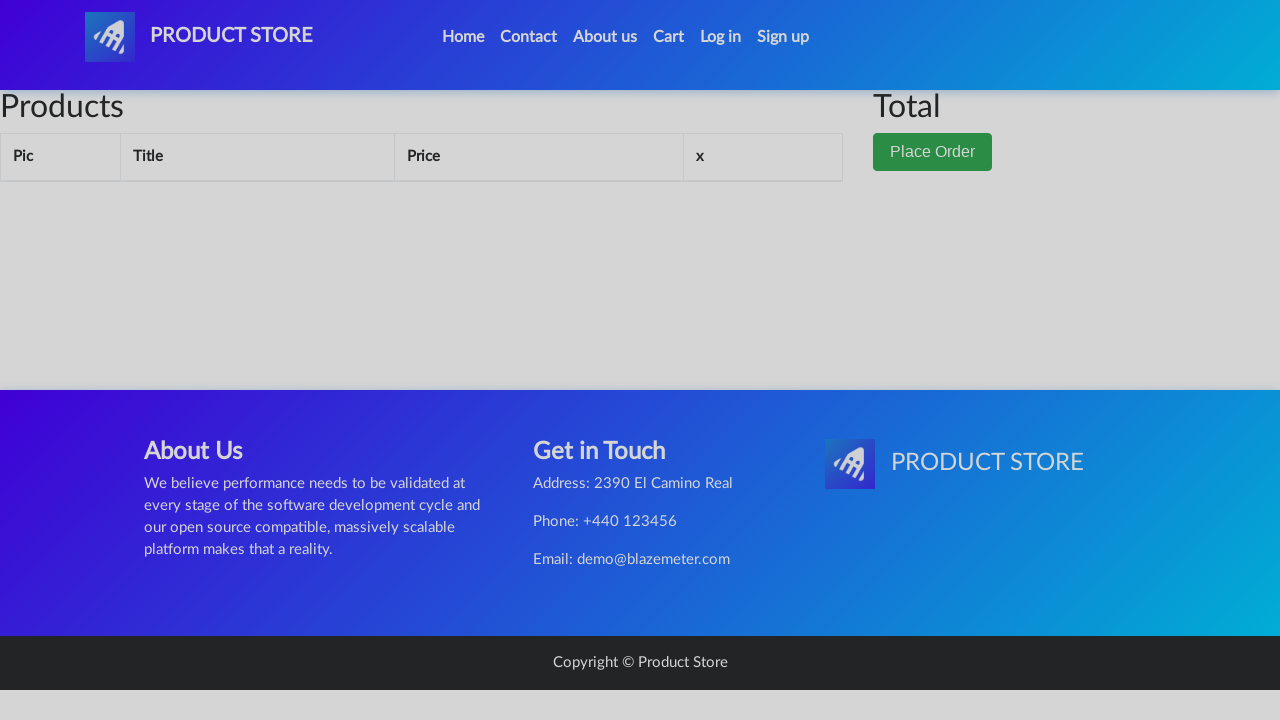

Order modal appeared
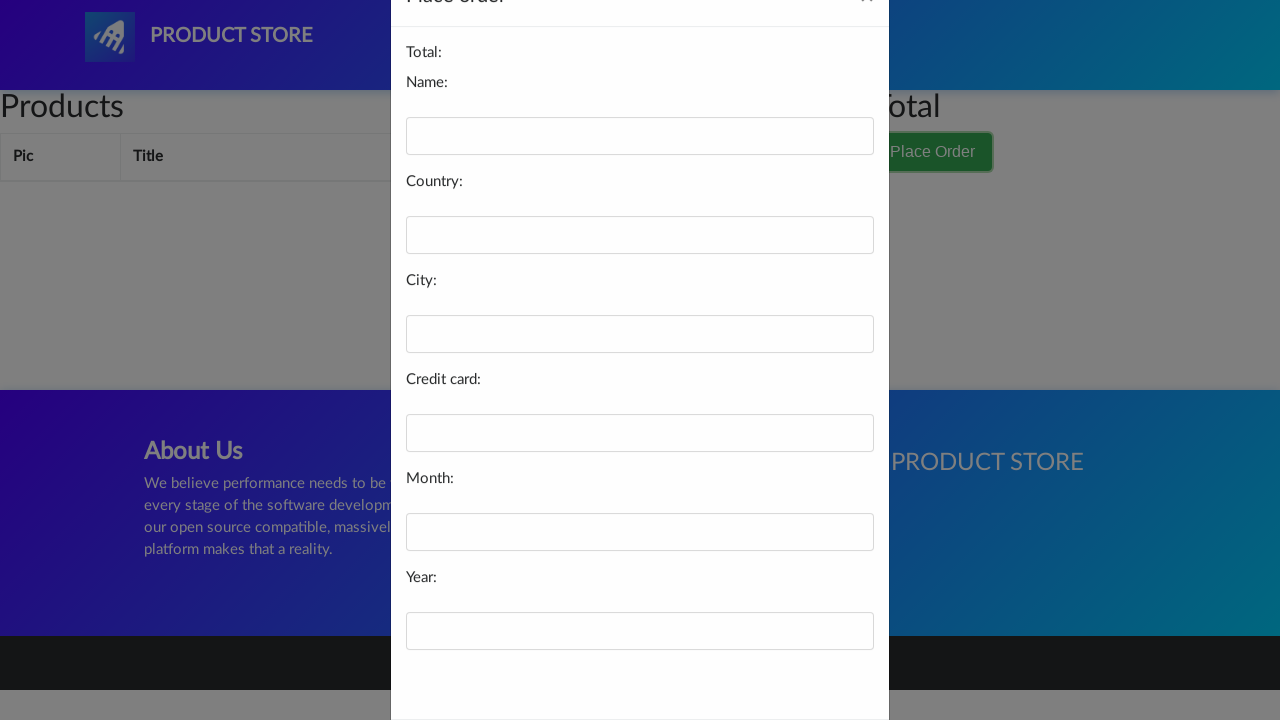

Filled in customer name: Elena Martinez on #name
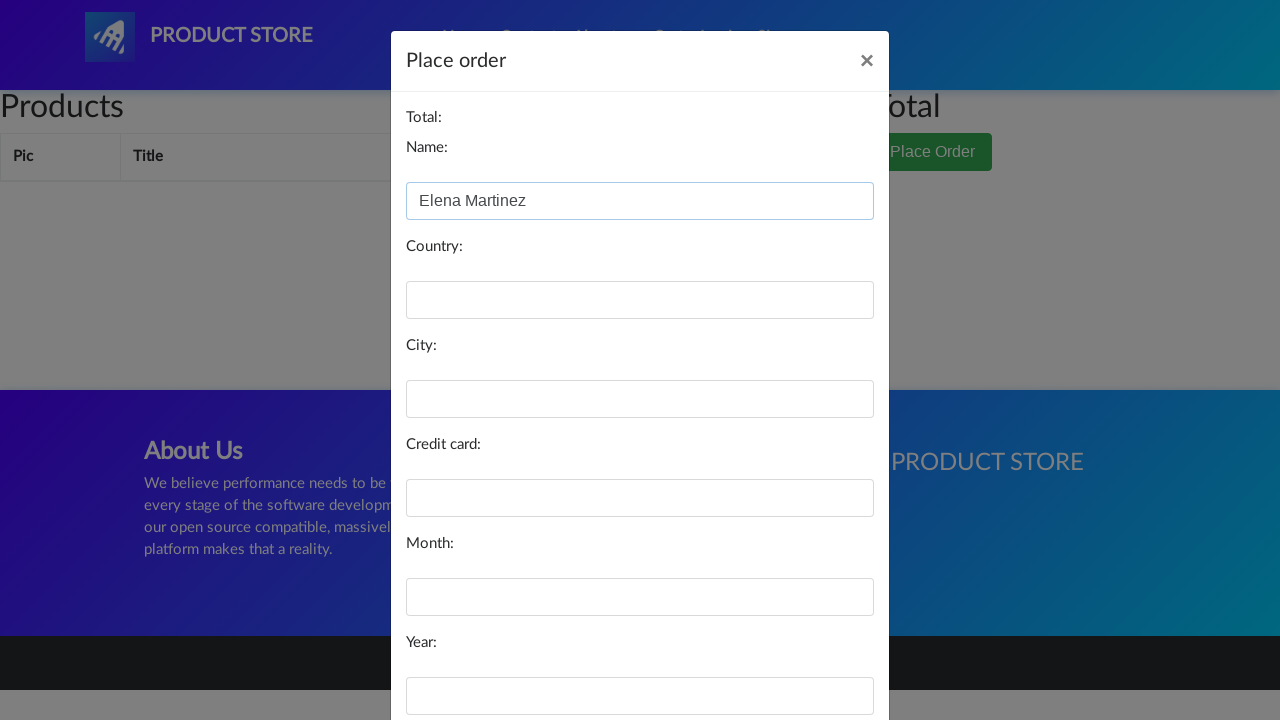

Filled in country: Spain on #country
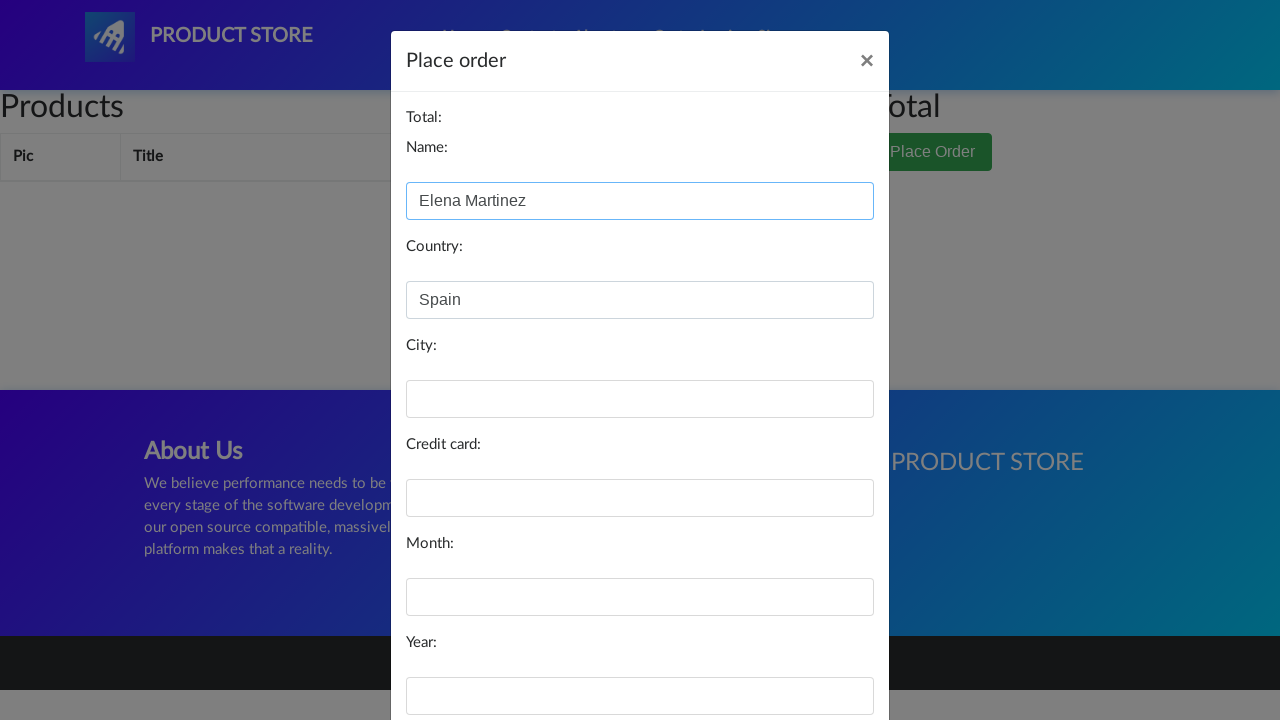

Filled in city: Barcelona on #city
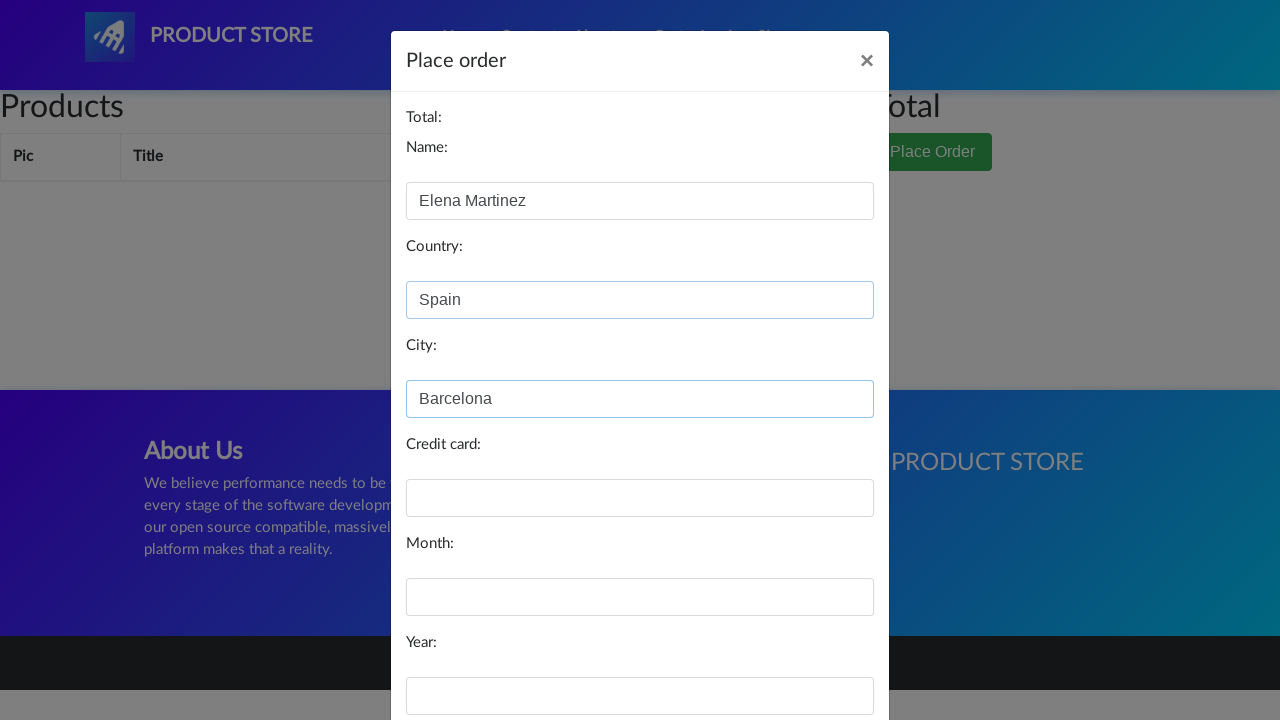

Filled in credit card number on #card
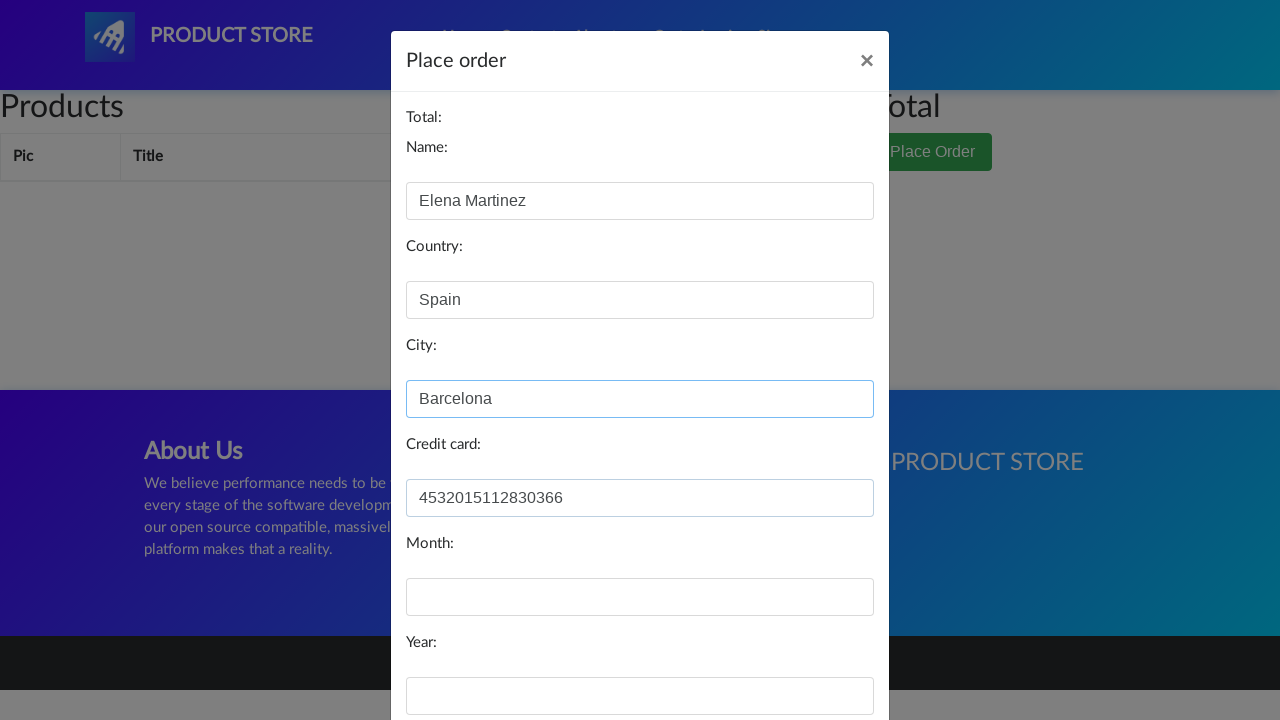

Filled in expiration month: March on #month
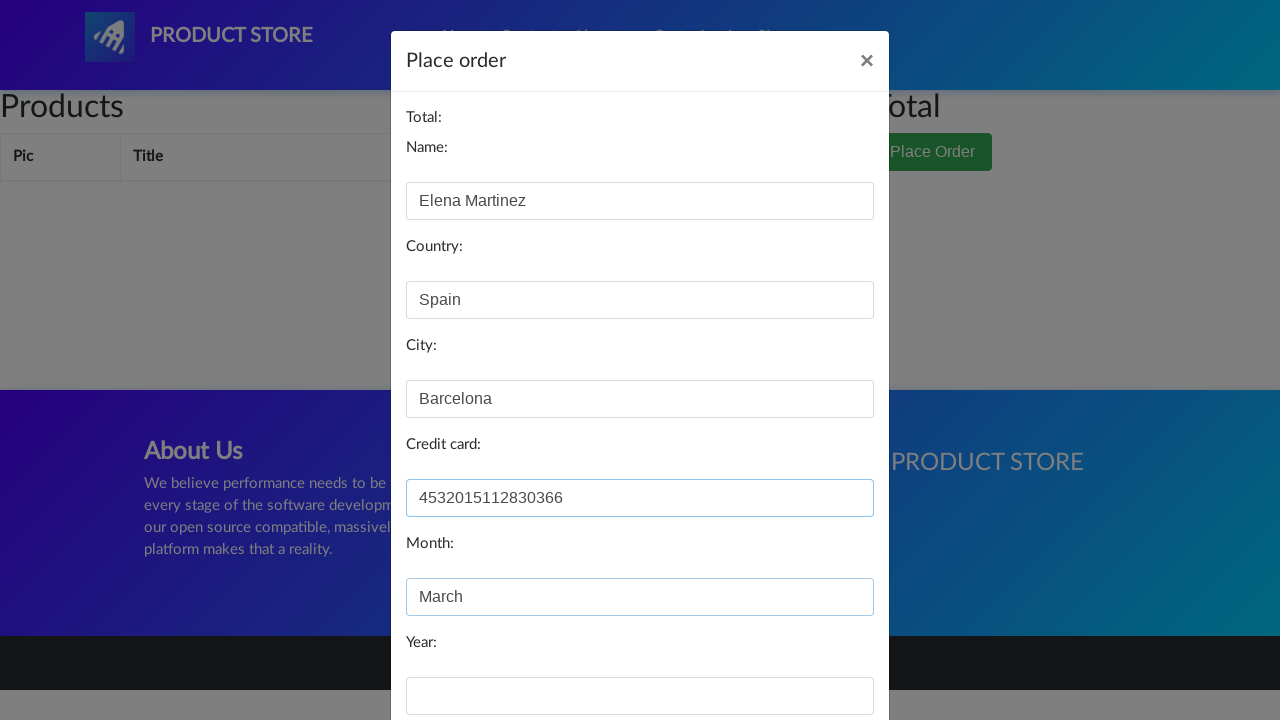

Filled in expiration year: 2025 on #year
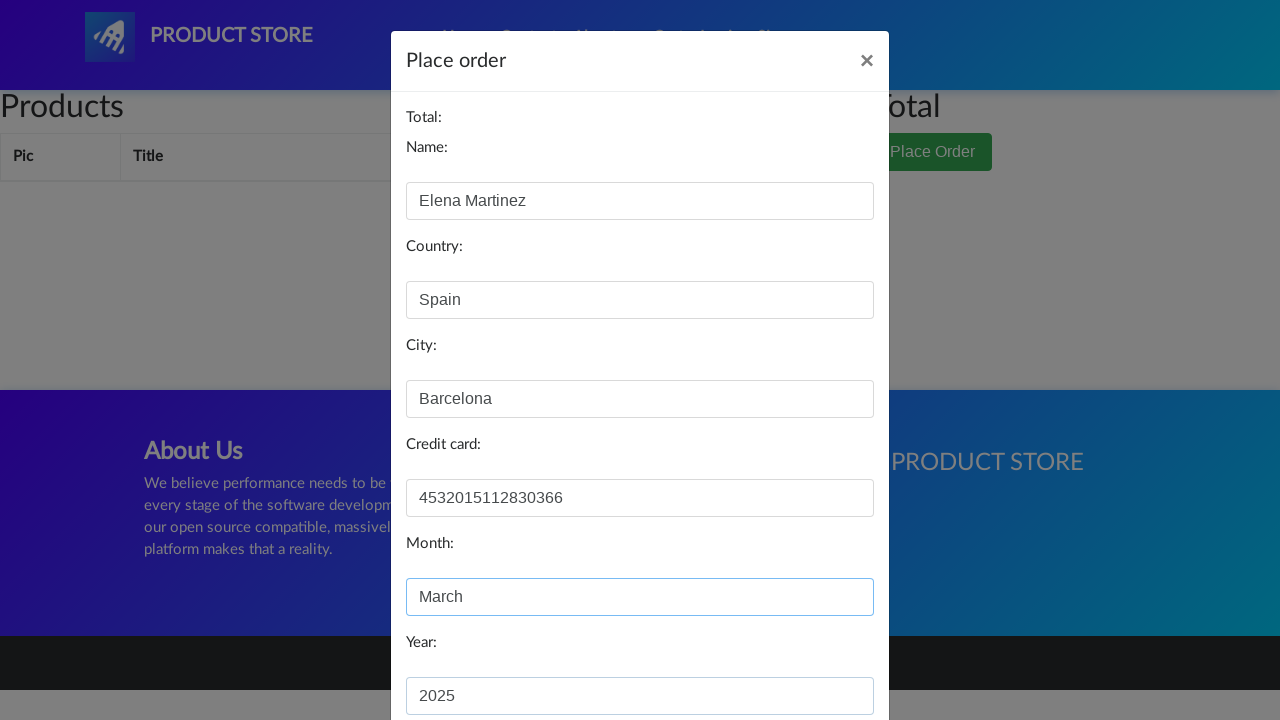

Clicked Purchase button to complete checkout at (823, 655) on #orderModal .btn-primary
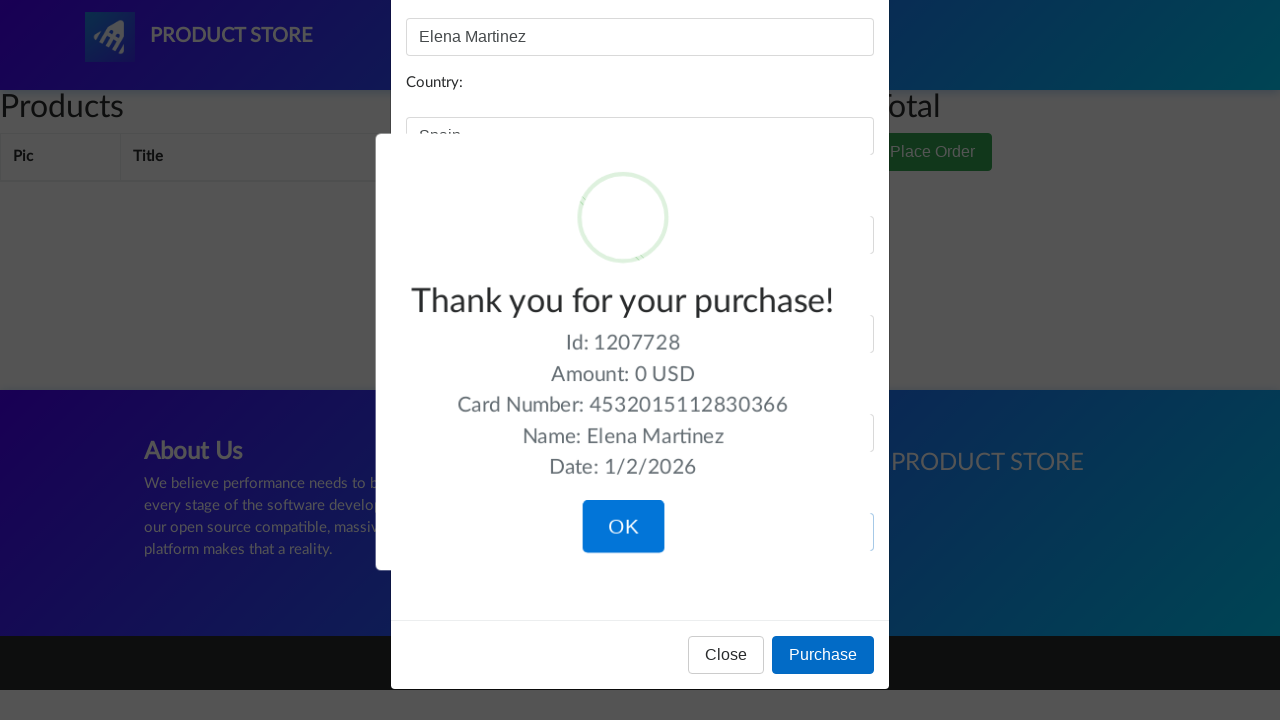

Purchase confirmation dialog appeared
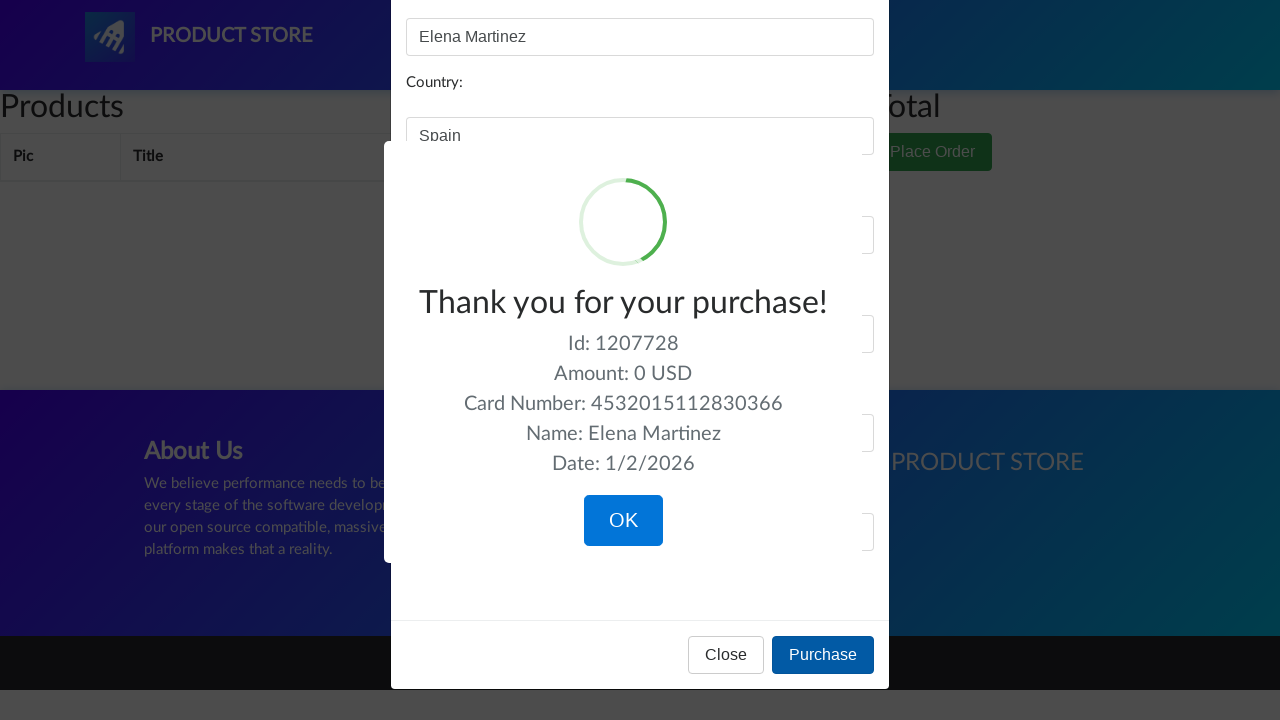

Clicked OK button to confirm purchase completion at (623, 521) on button.confirm
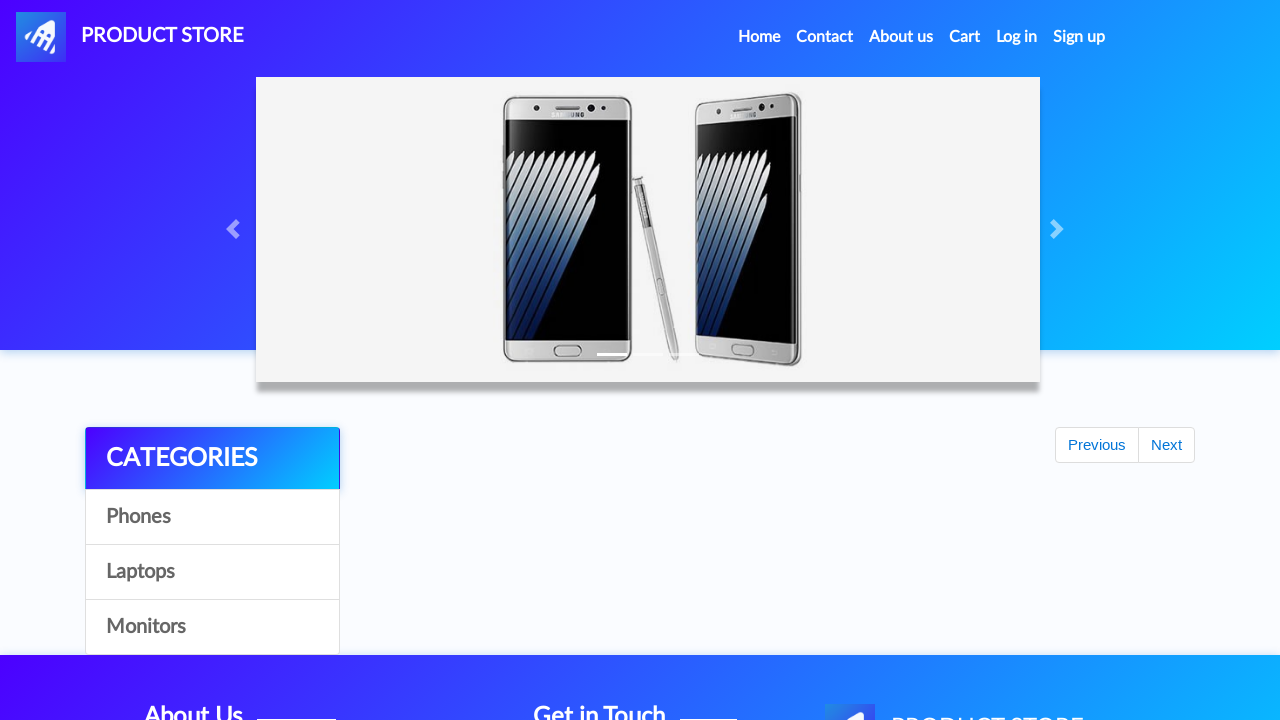

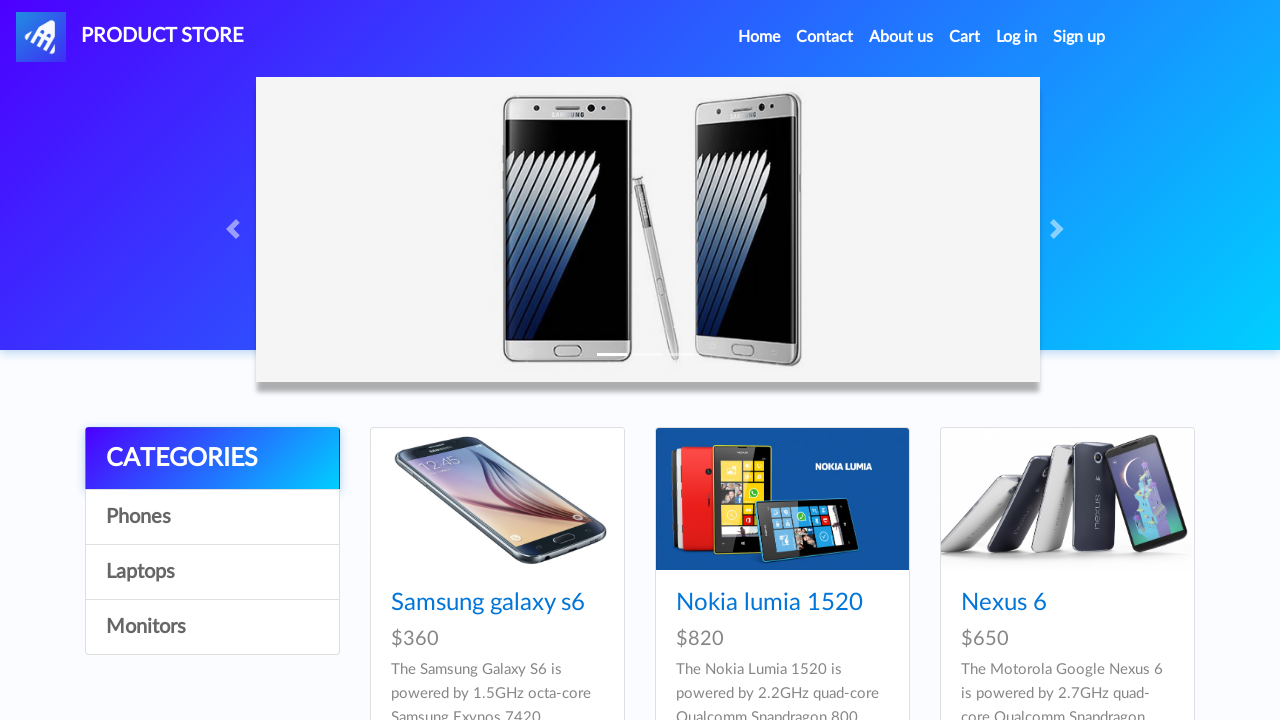